Tests zip code validation error when entering numbers with spaces

Starting URL: https://www.sharelane.com/

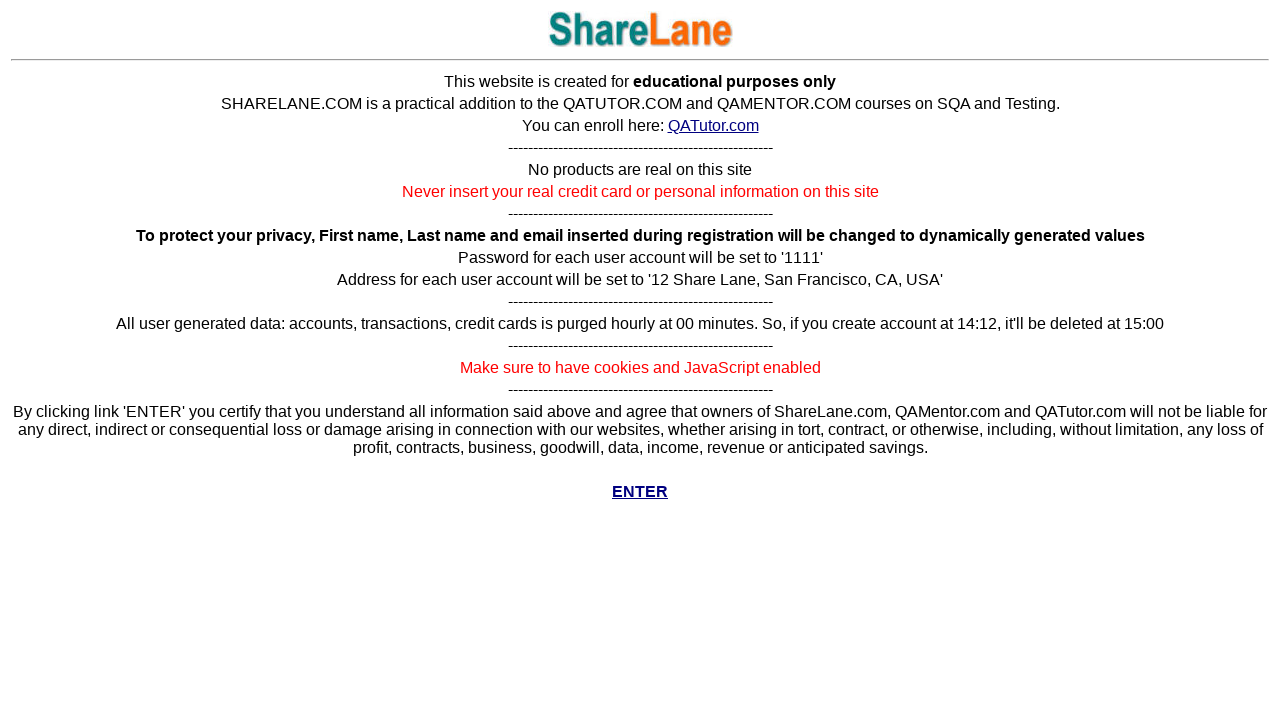

Clicked ENTER button on homepage at (640, 492) on xpath=//b[text() = 'ENTER']
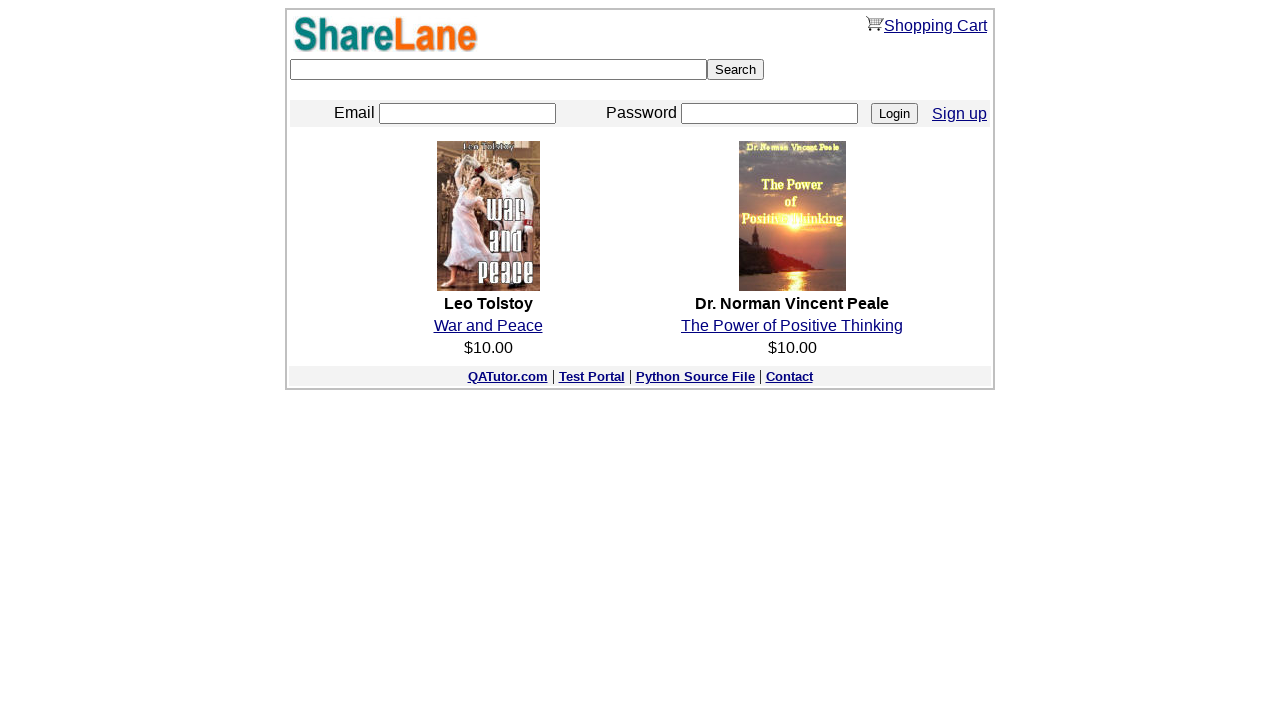

Clicked registration link to navigate to registration page at (960, 113) on xpath=//a[@href='./register.py']
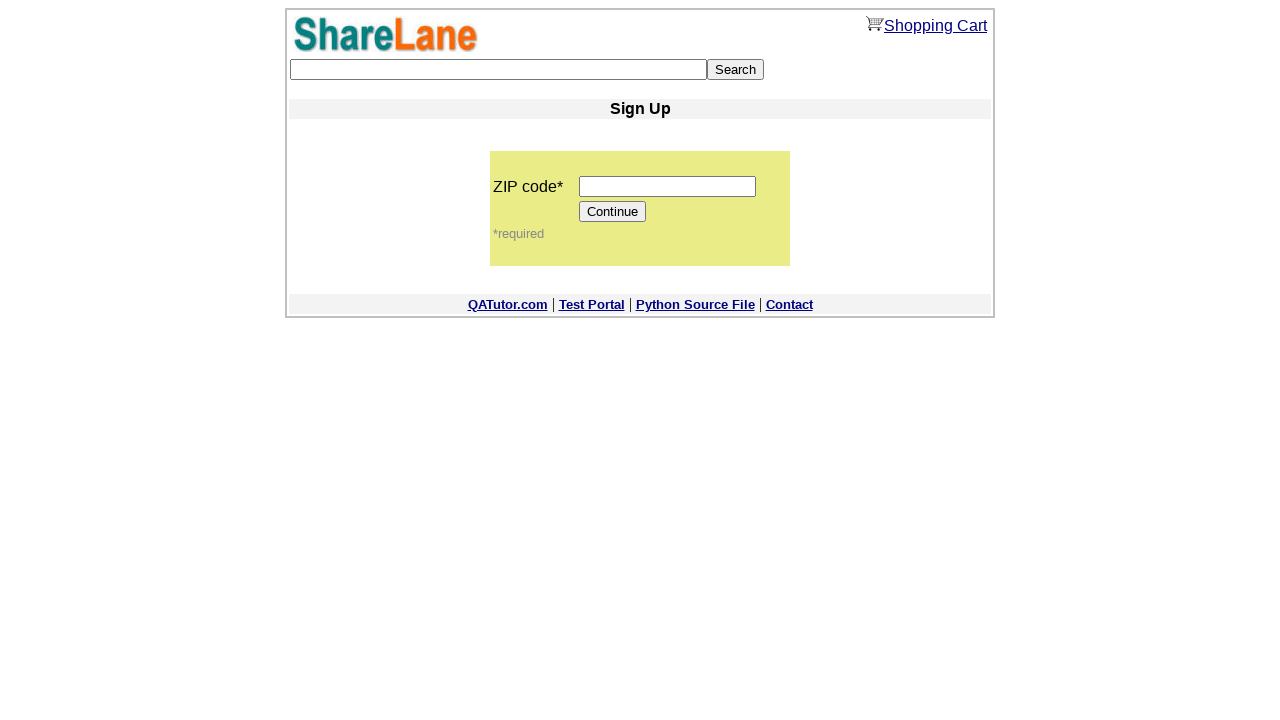

Clicked on zip code input field at (668, 186) on input[name='zip_code']
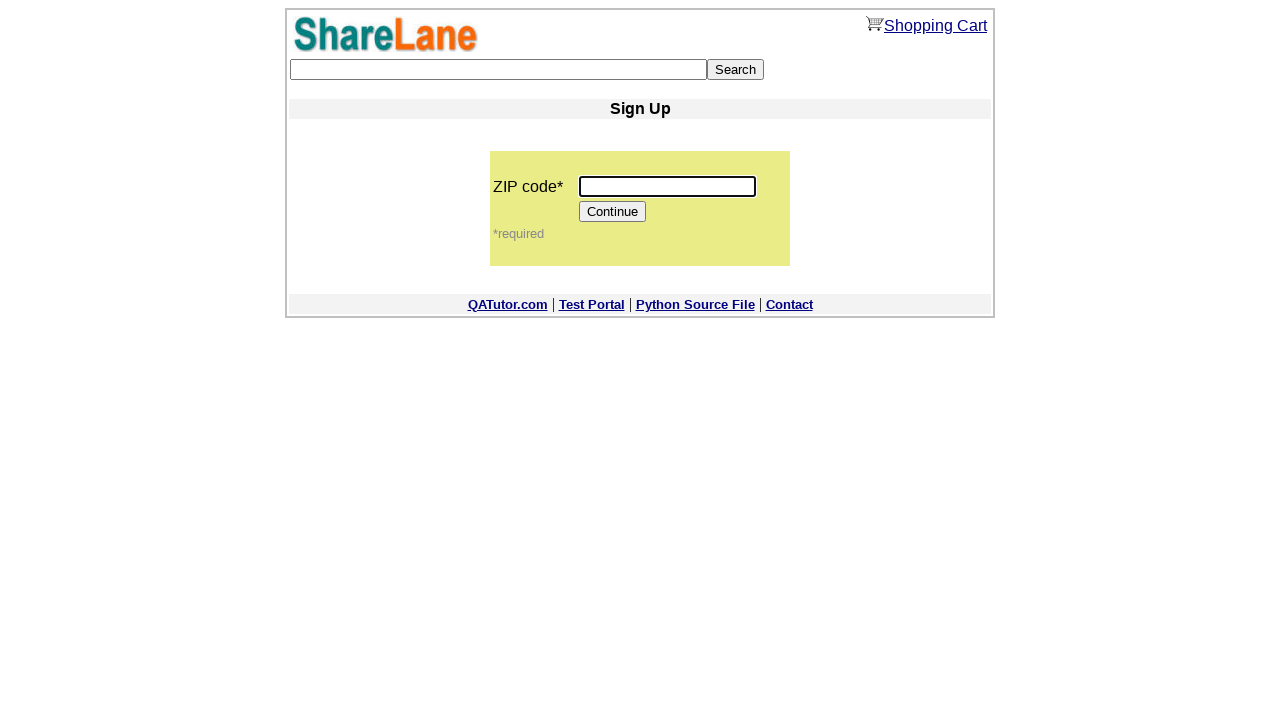

Filled zip code field with '12 345 67' (numbers with spaces) on input[name='zip_code']
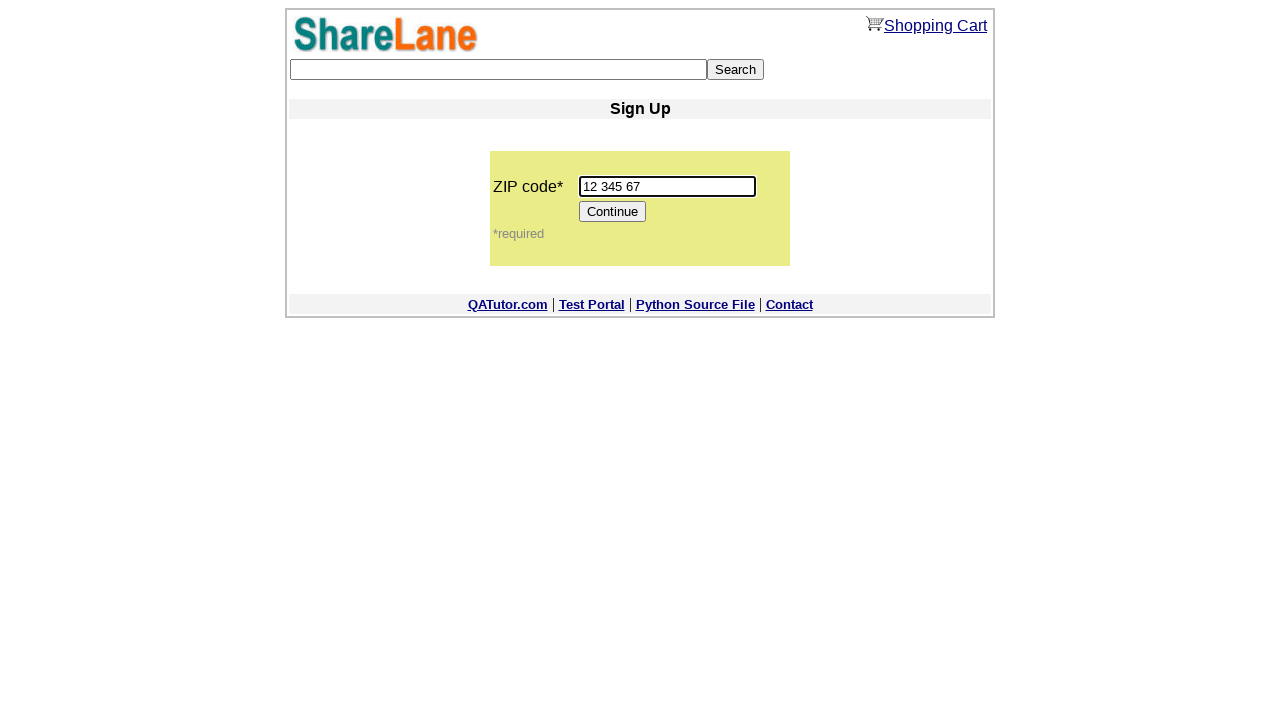

Clicked Continue button to submit form at (613, 212) on input[value='Continue']
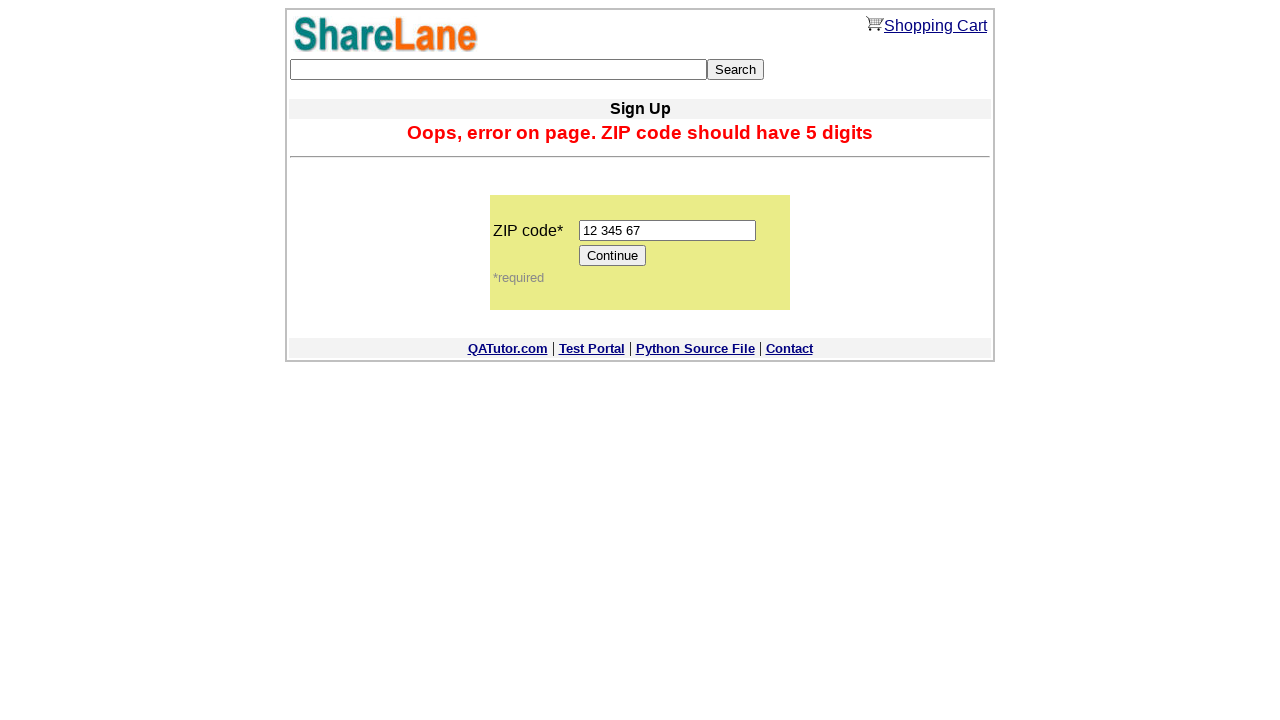

Zip code validation error message appeared as expected
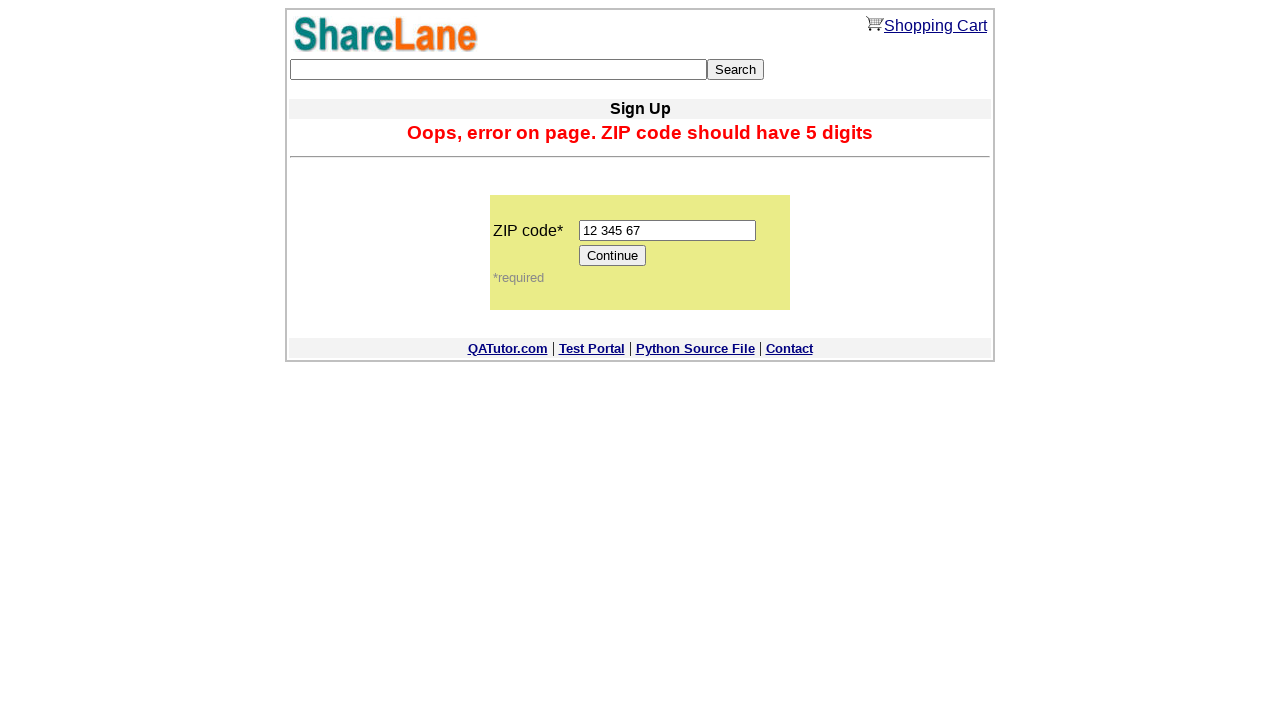

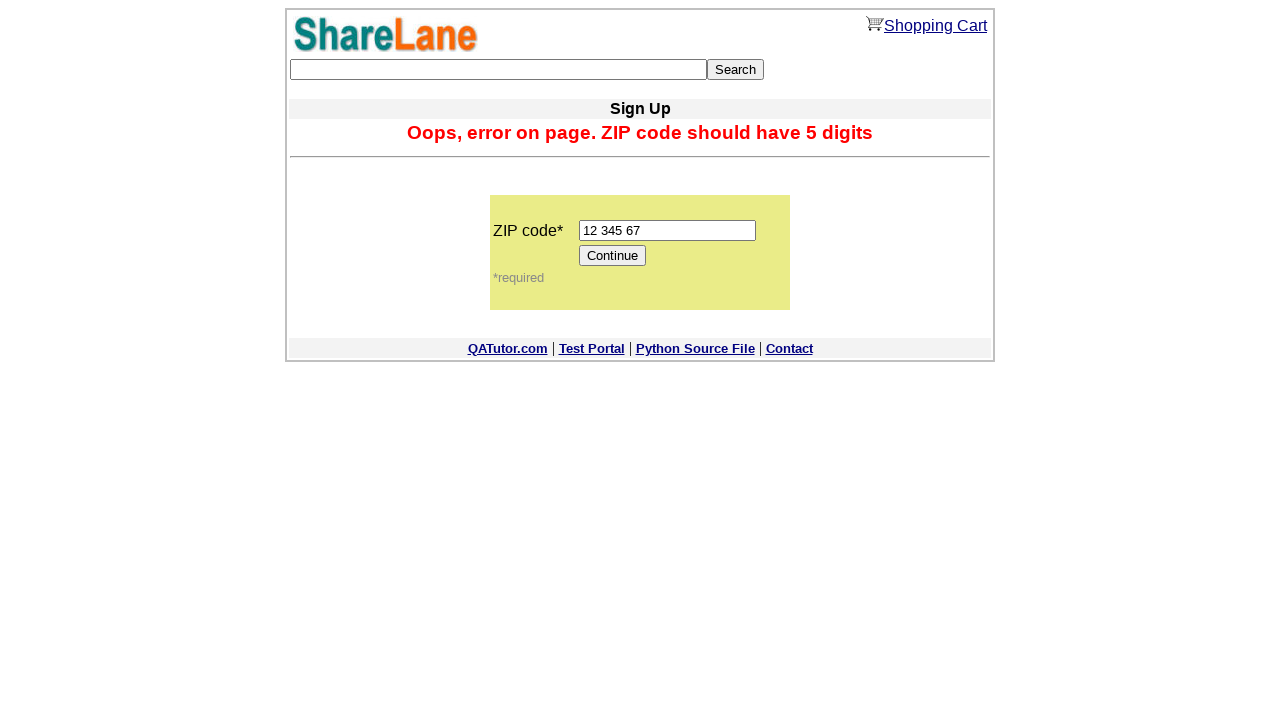